Tests dynamic controls by clicking the Remove button and verifying the message that appears after the element is removed

Starting URL: https://the-internet.herokuapp.com/dynamic_controls

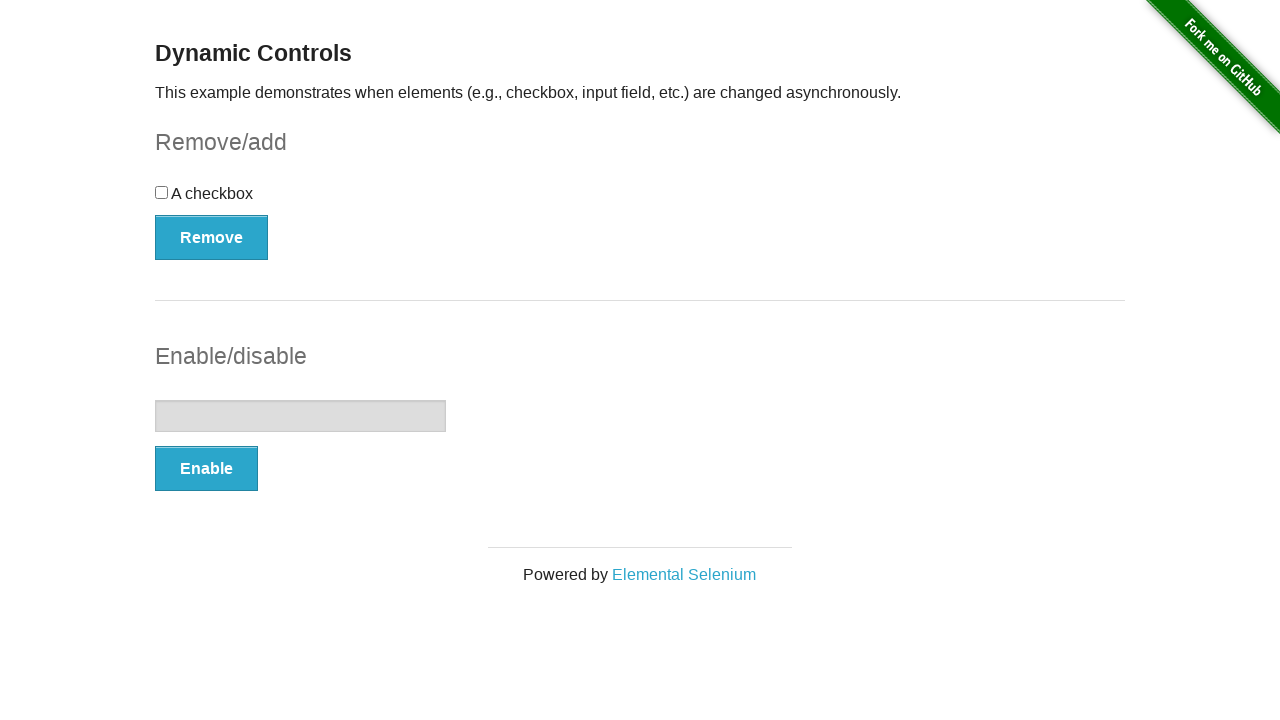

Clicked the Remove button at (212, 237) on xpath=//button[text()='Remove']
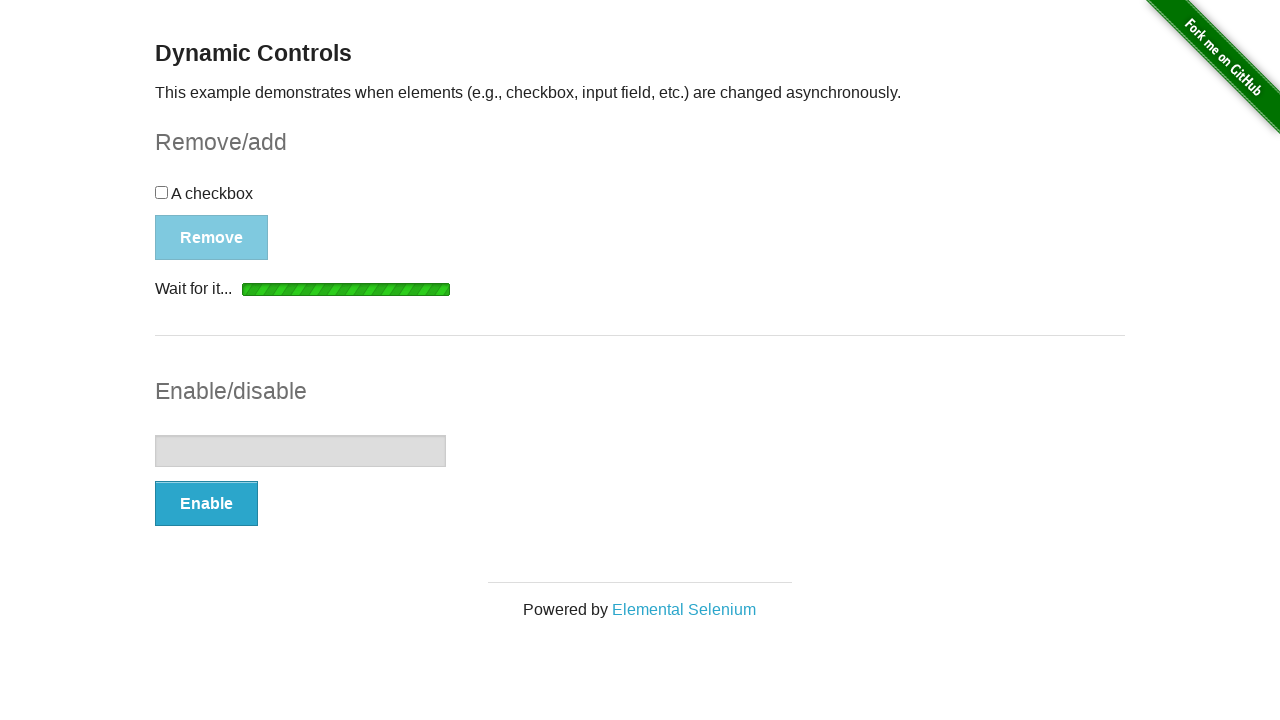

Waited for and verified the message appeared after element removal
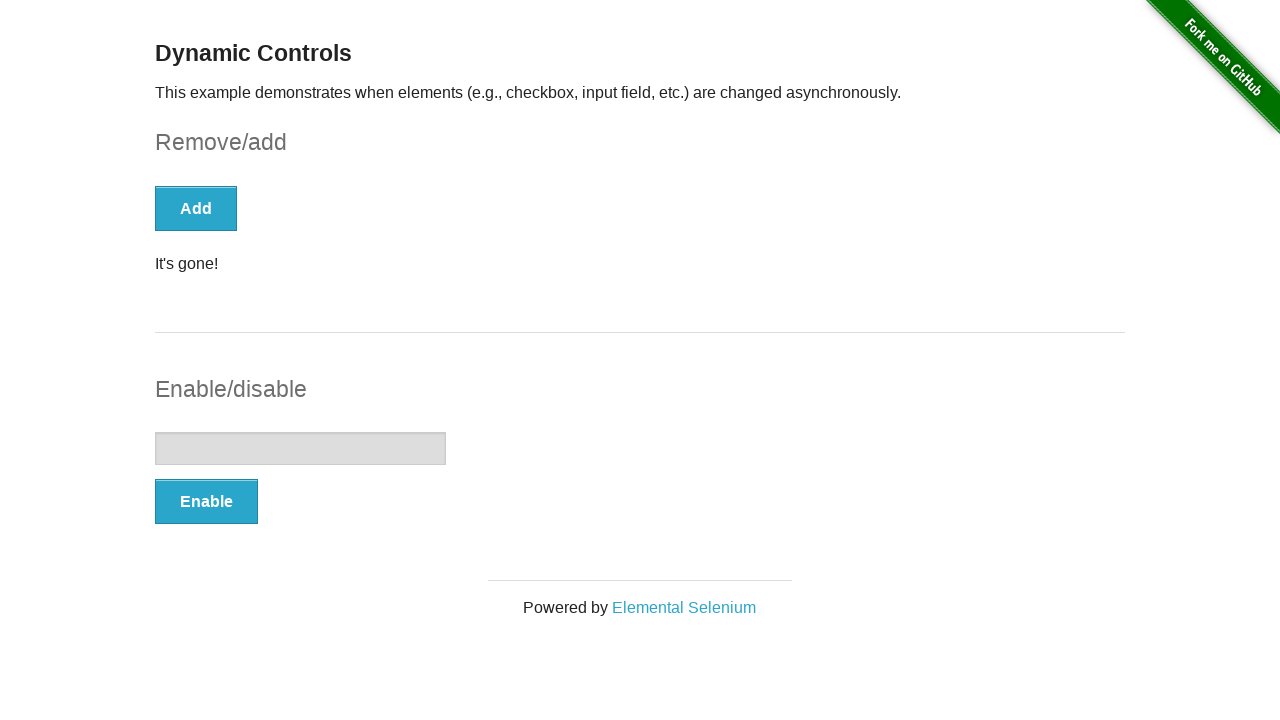

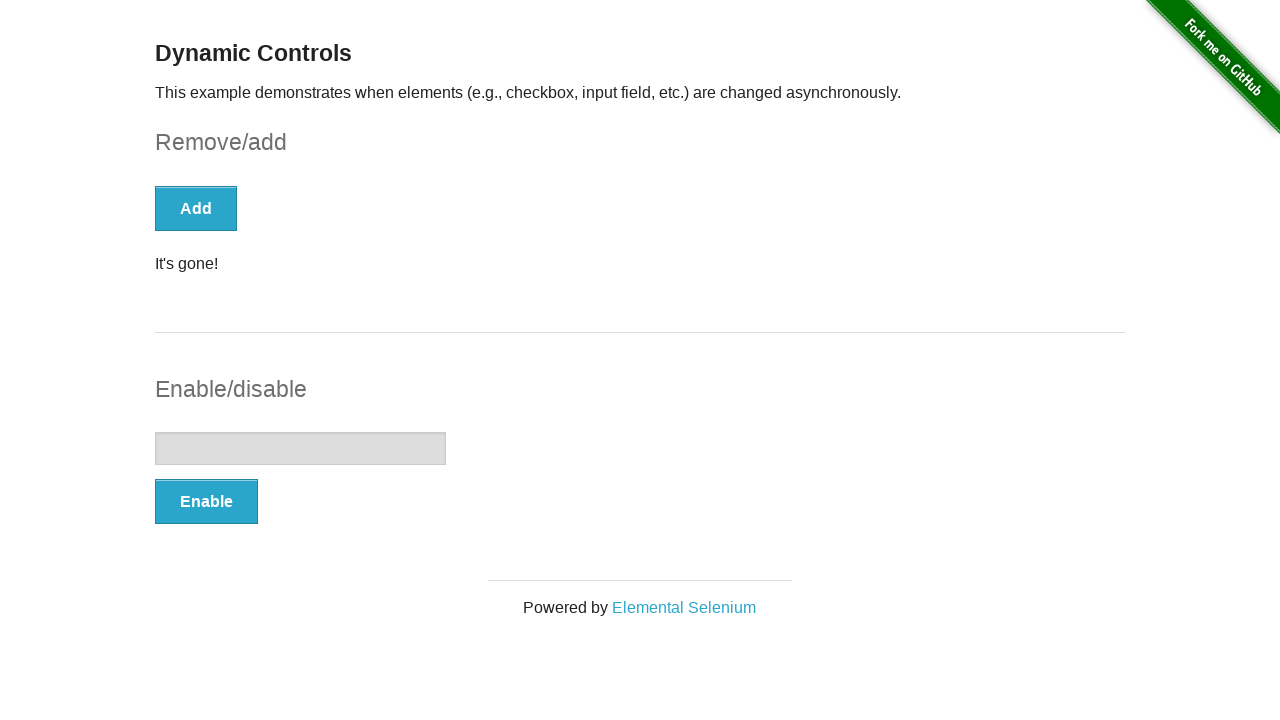